Navigates to a Selenium practice form page and locates a heading element below the practice form using relative locators

Starting URL: https://www.tutorialspoint.com/selenium/practice/selenium_automation_practice.php

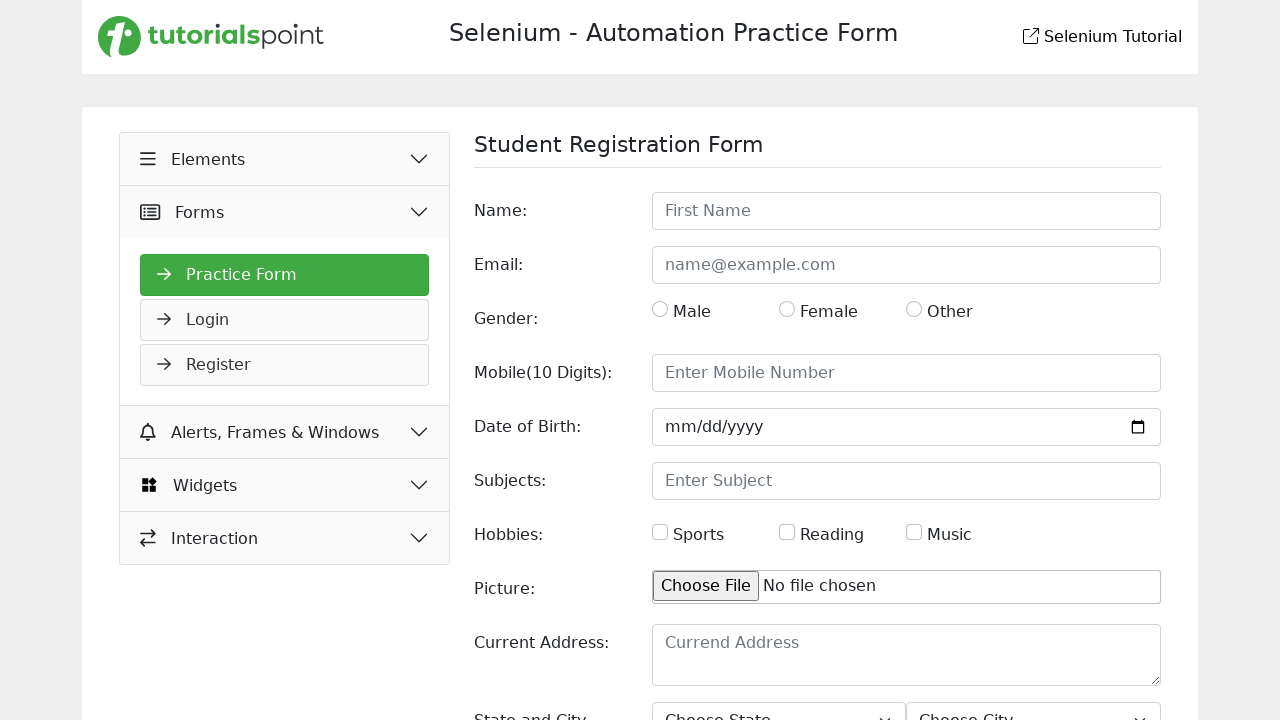

Waited for practice form to be visible
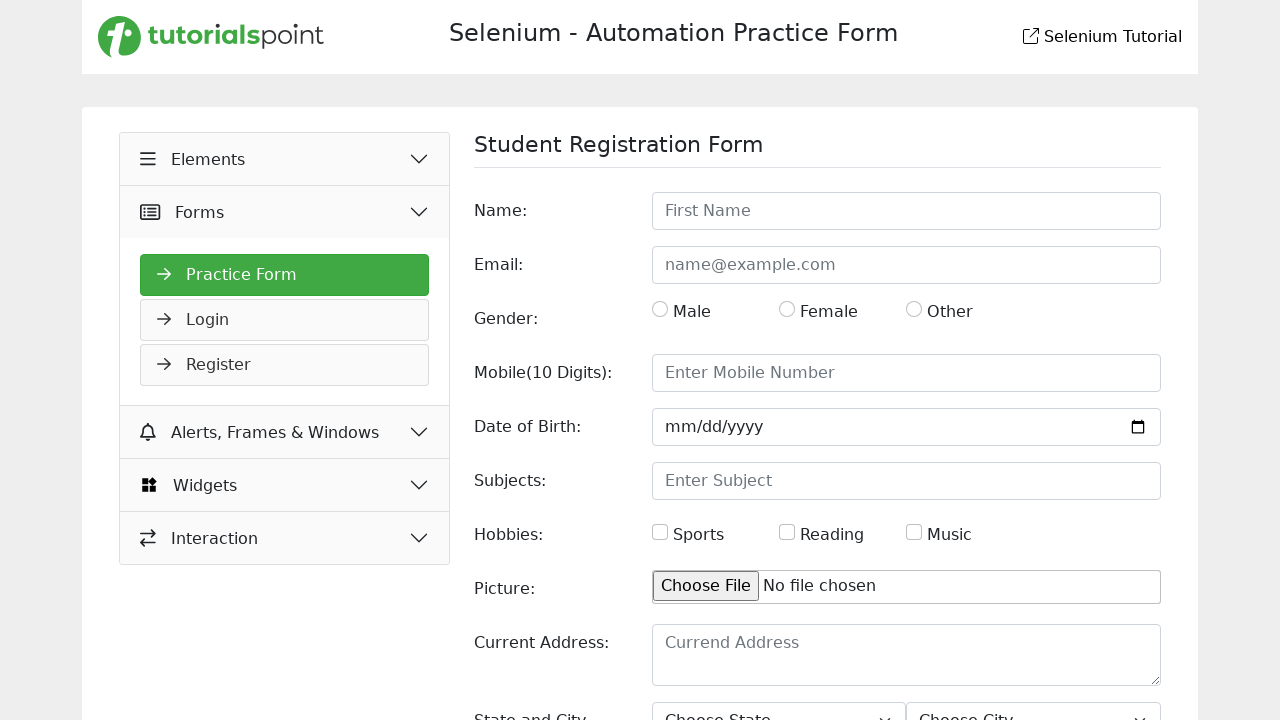

Located and extracted h1 heading text below practice form
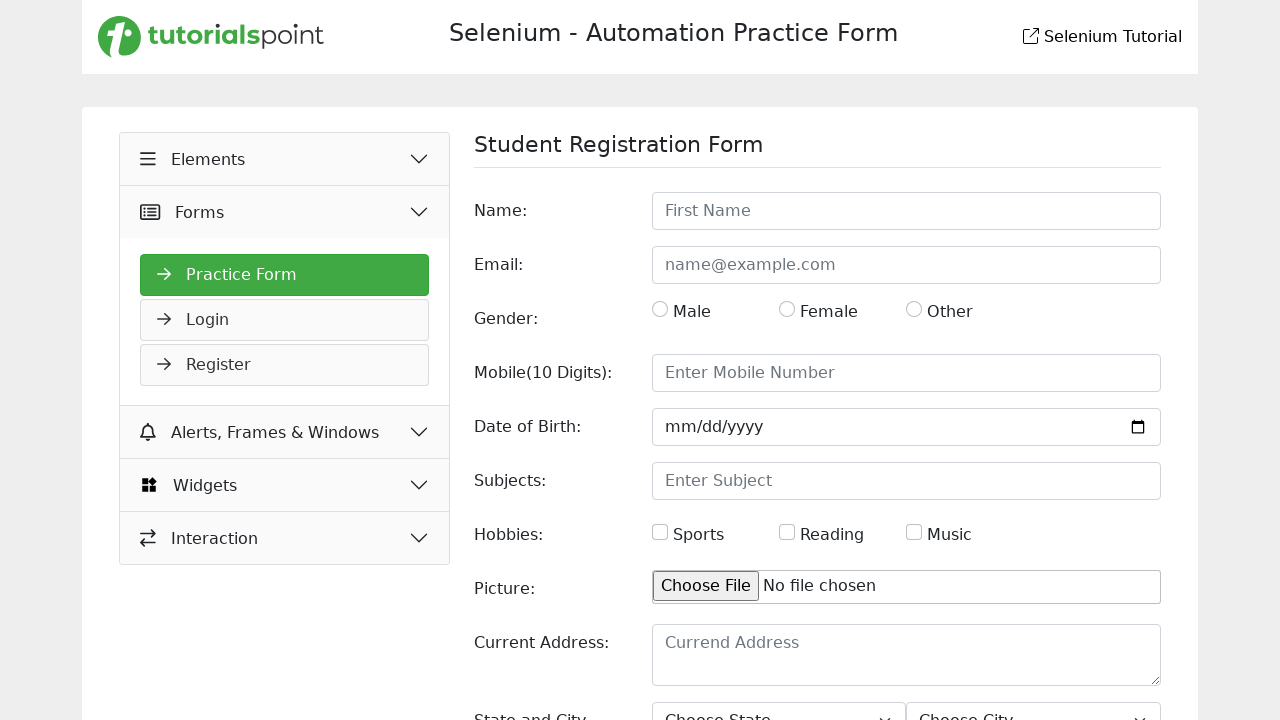

Printed heading text: Selenium - Automation Practice Form
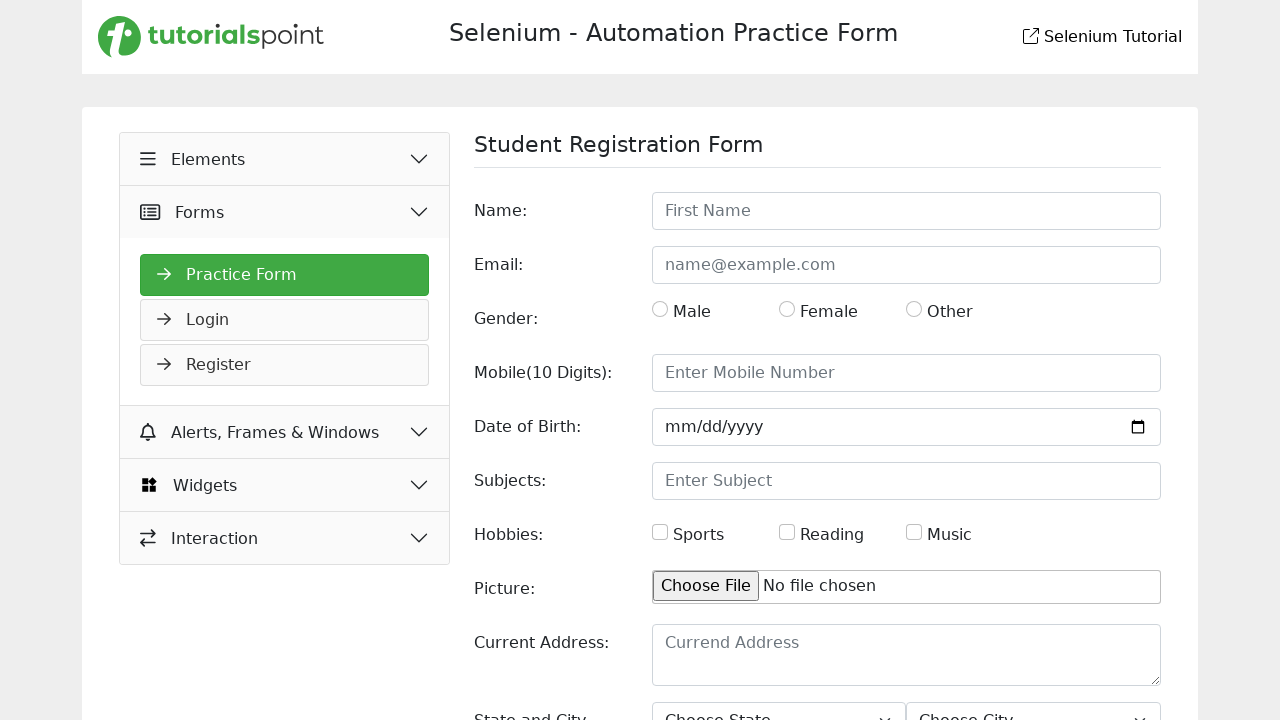

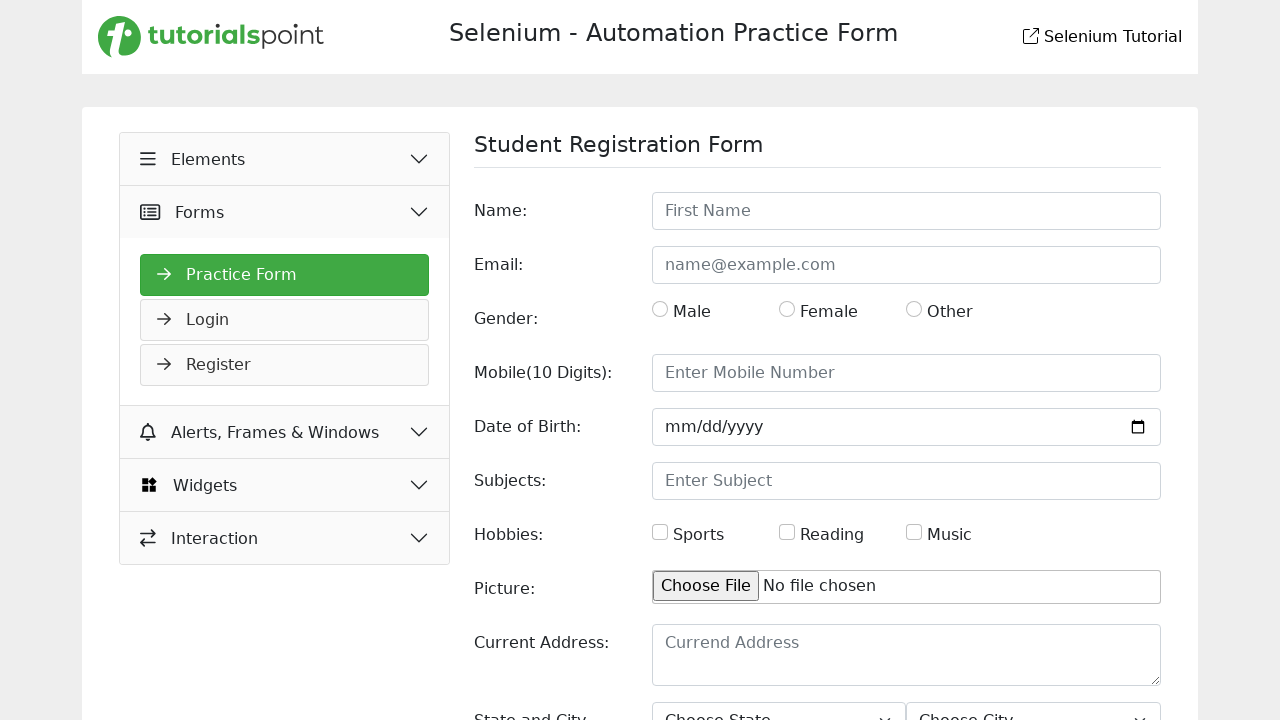